Tests window handling by navigating to a W3Schools JavaScript demo page, switching to an iframe, clicking a "Try it" button that opens a new window, and then switching to the newly opened window.

Starting URL: https://www.w3schools.com/jsref/tryit.asp?filename=tryjsref_win_open

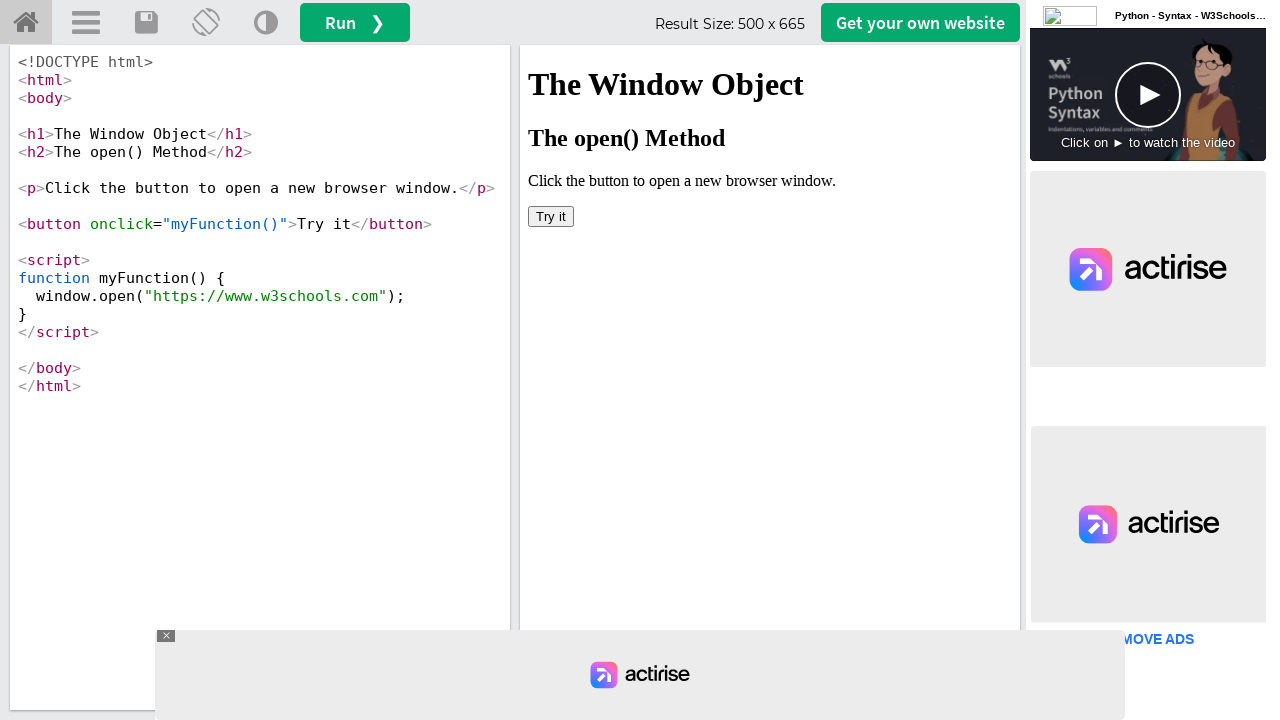

Located iframe with ID 'iframeResult'
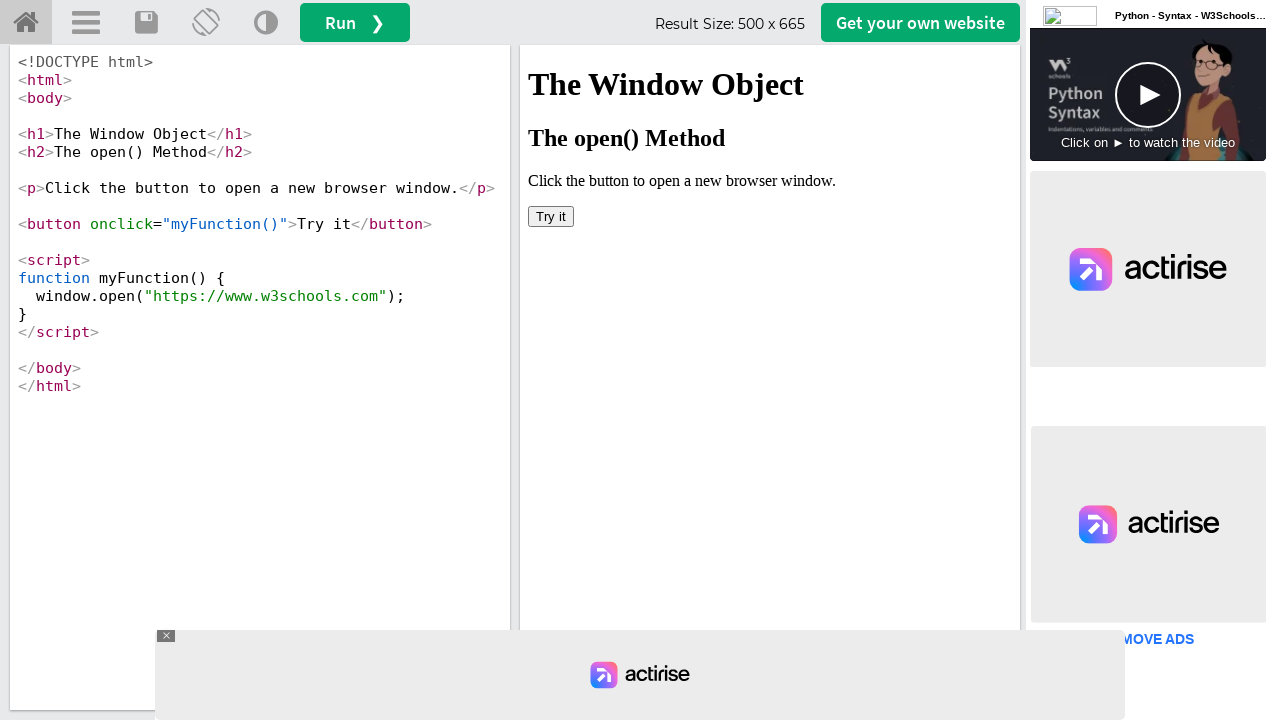

Clicked 'Try it' button inside iframe to open new window at (551, 216) on #iframeResult >> internal:control=enter-frame >> xpath=//button[text()='Try it']
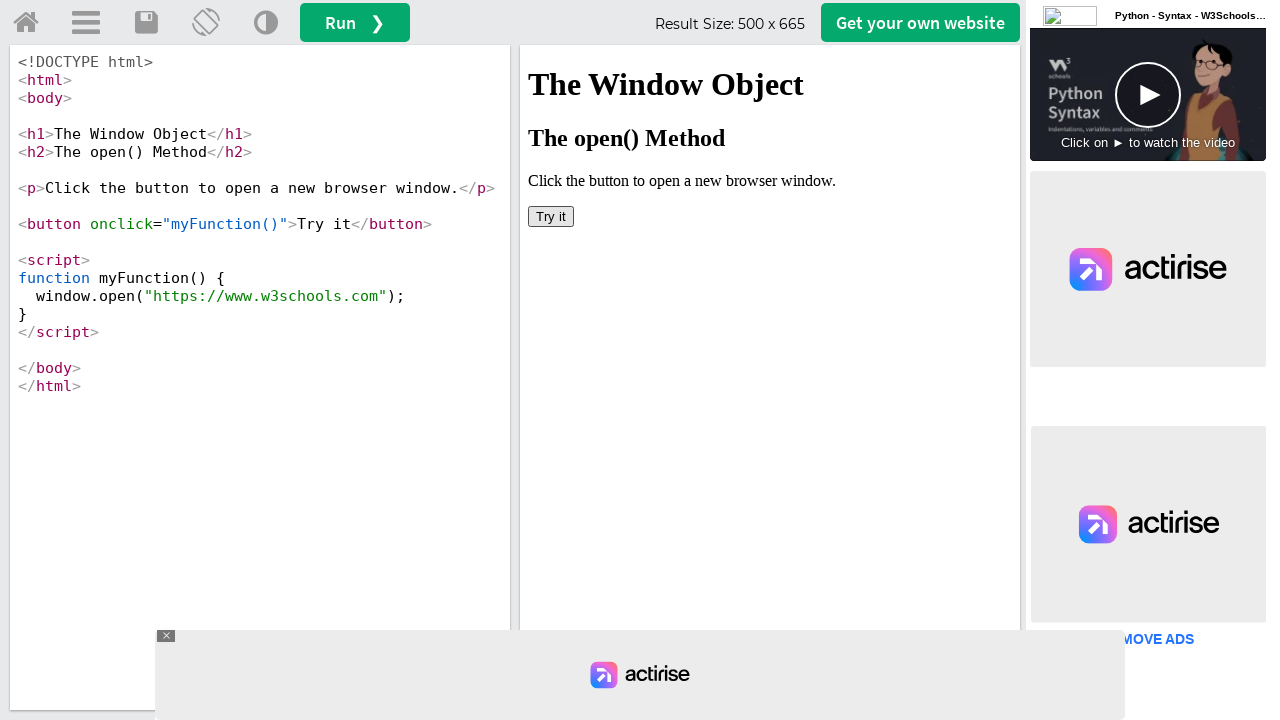

Captured newly opened window/page
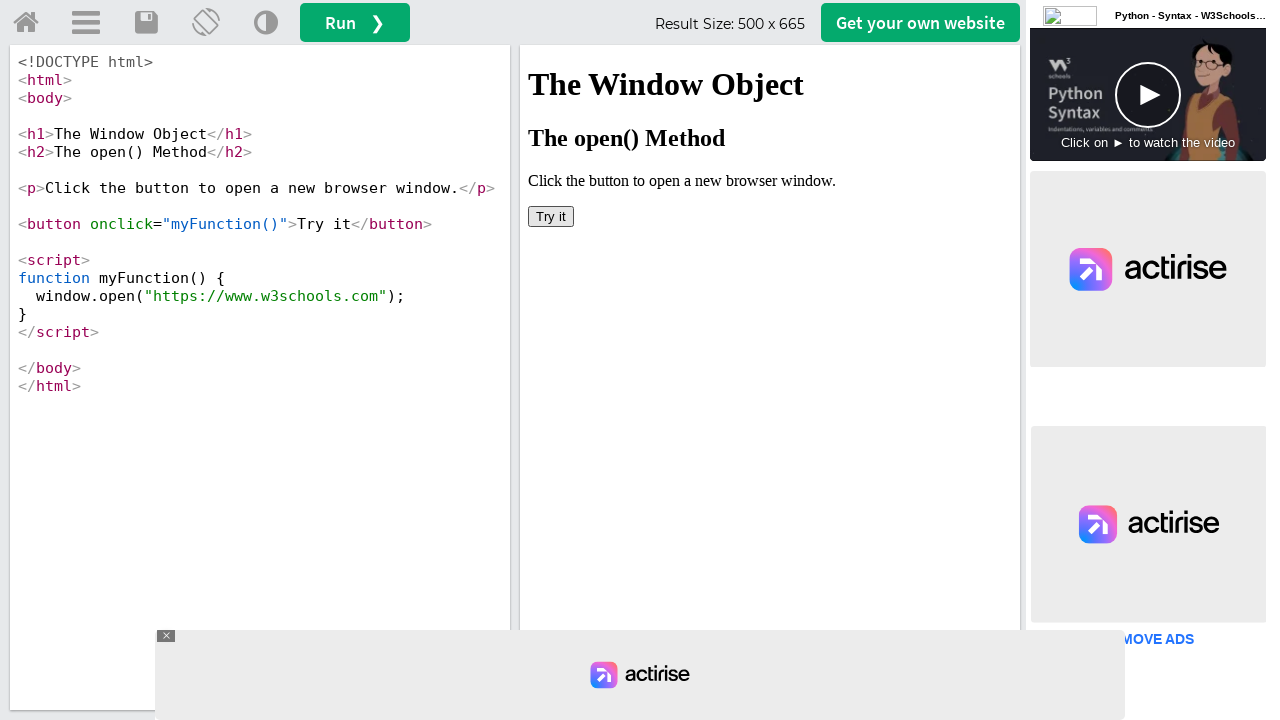

New window finished loading
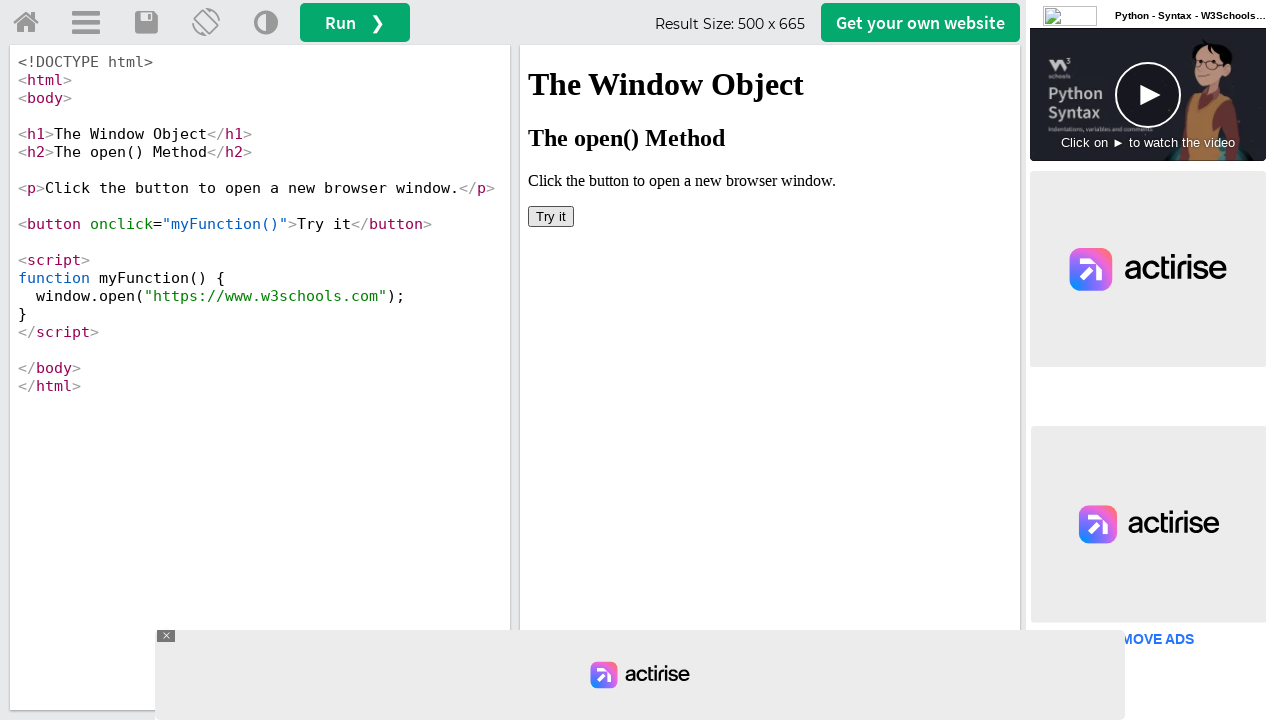

Retrieved new window URL: https://www.w3schools.com/
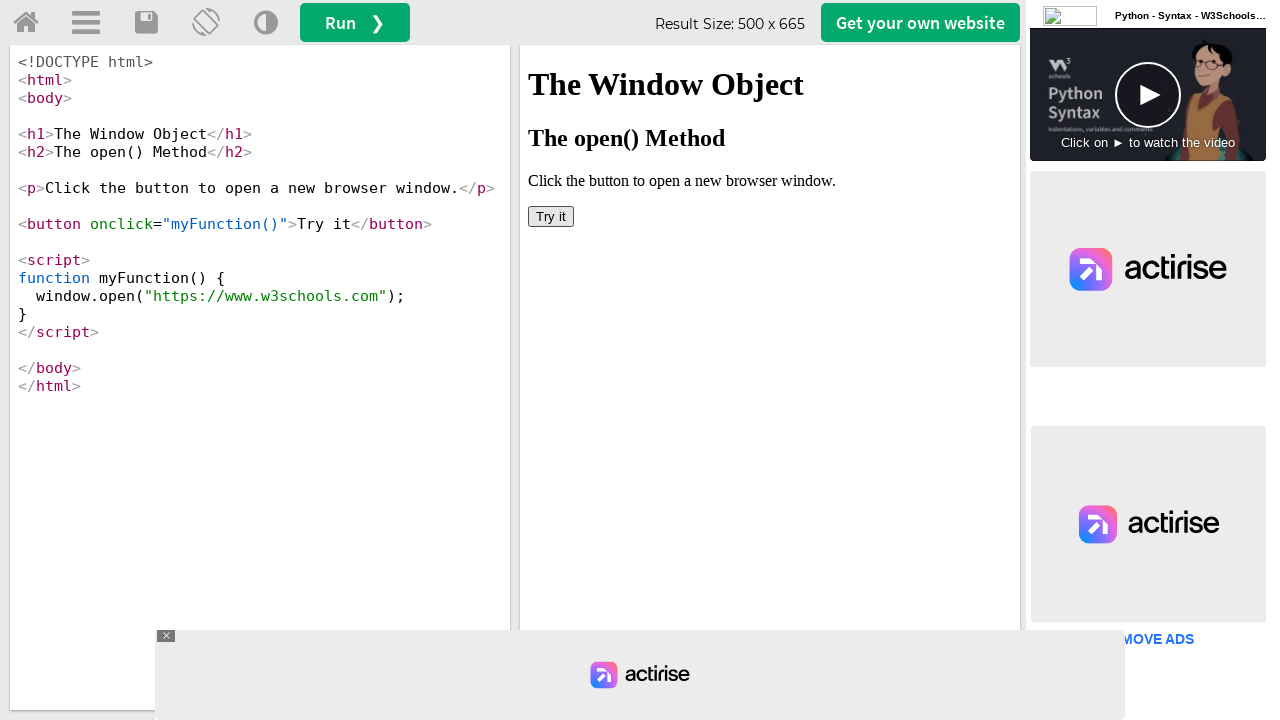

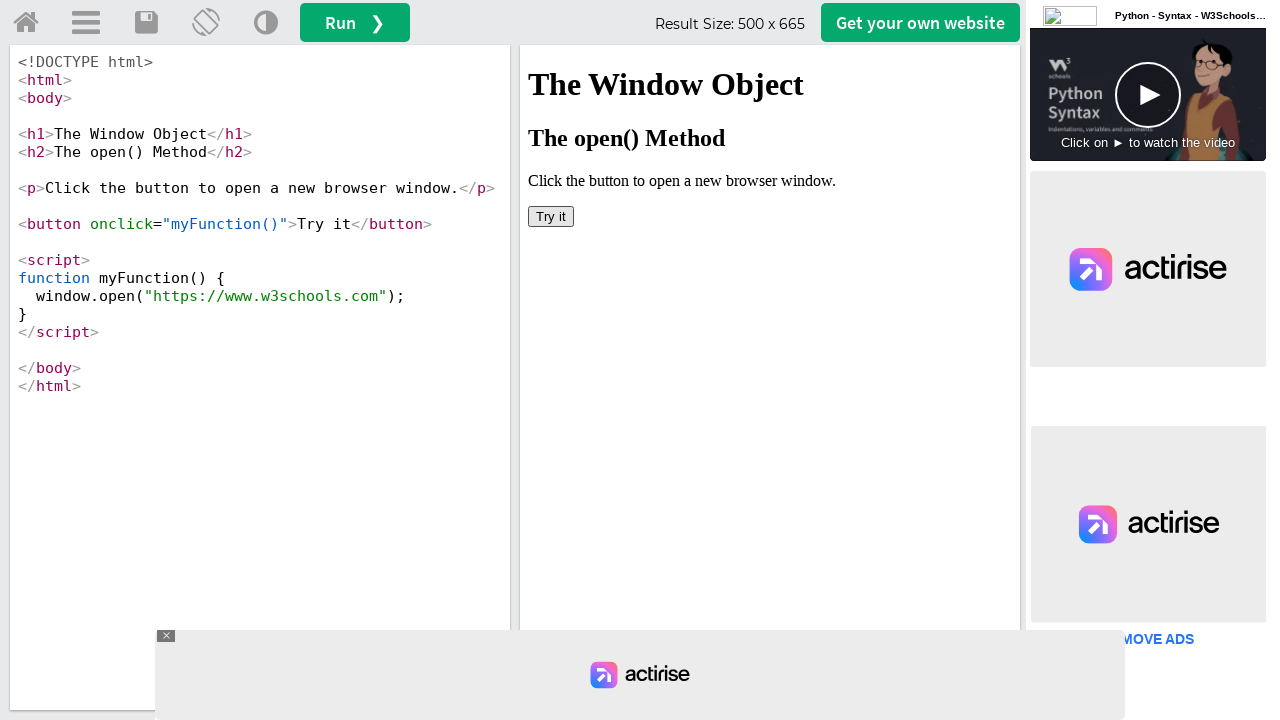